Tests dynamic content loading by clicking a start button and waiting for dynamically loaded text to appear

Starting URL: https://the-internet.herokuapp.com/dynamic_loading/1

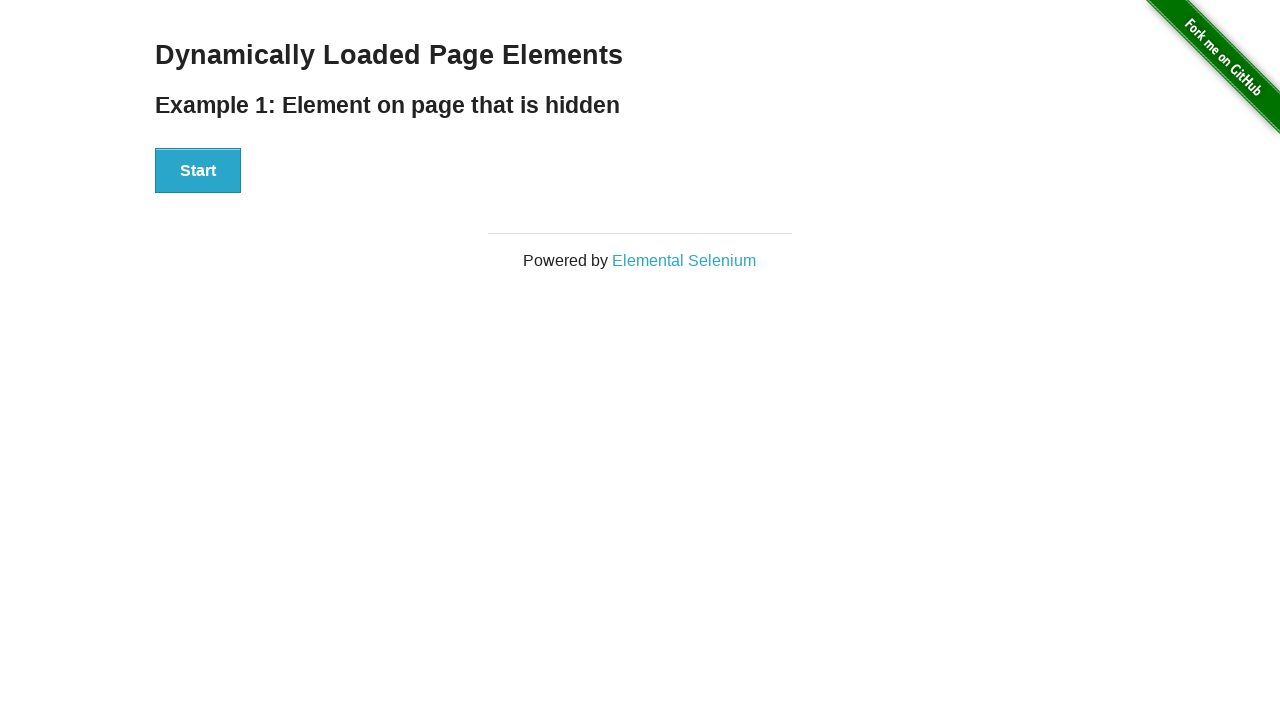

Clicked the start button to initiate dynamic content loading at (198, 171) on #start >> button
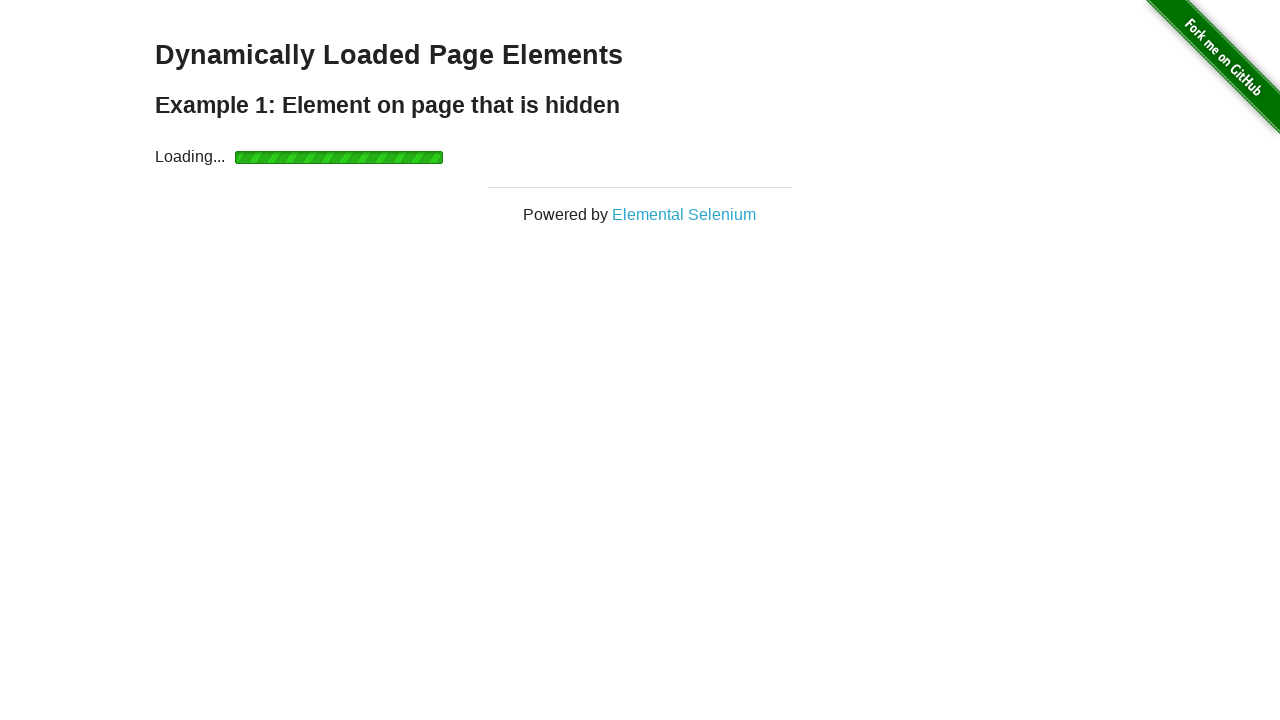

Dynamic content finished loading and became visible
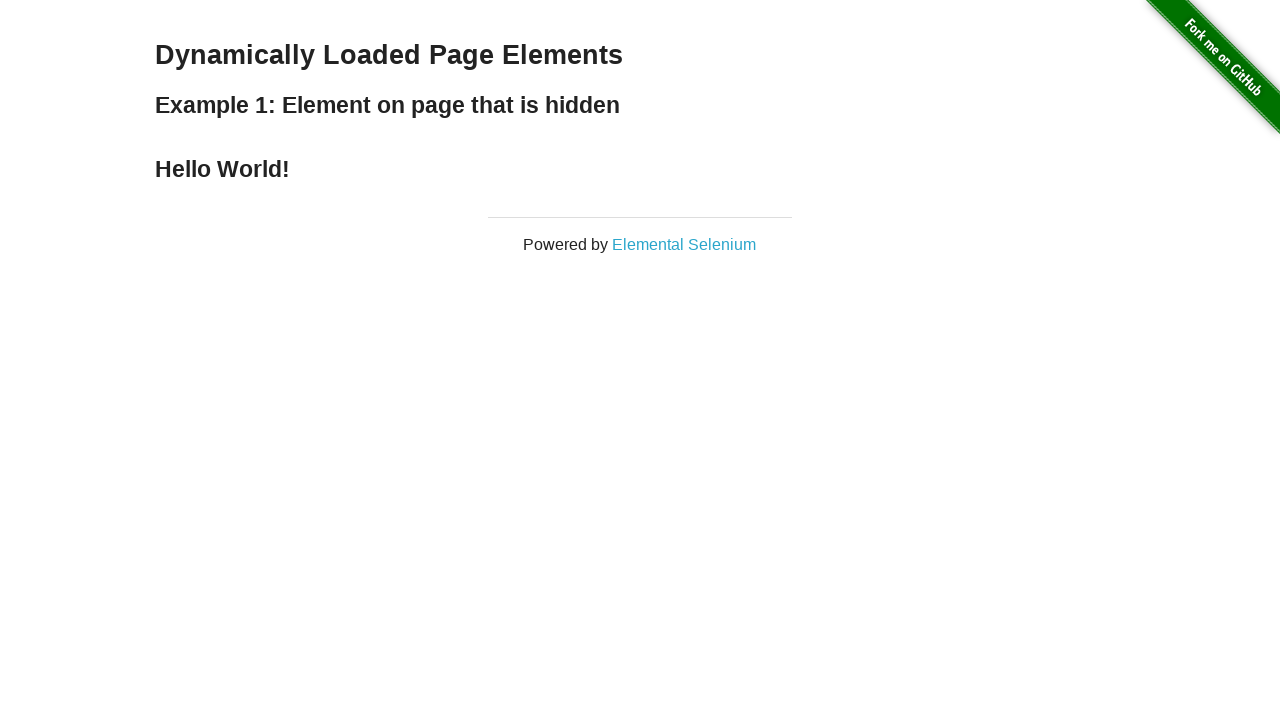

Retrieved dynamically loaded text: 
    Hello World!
  
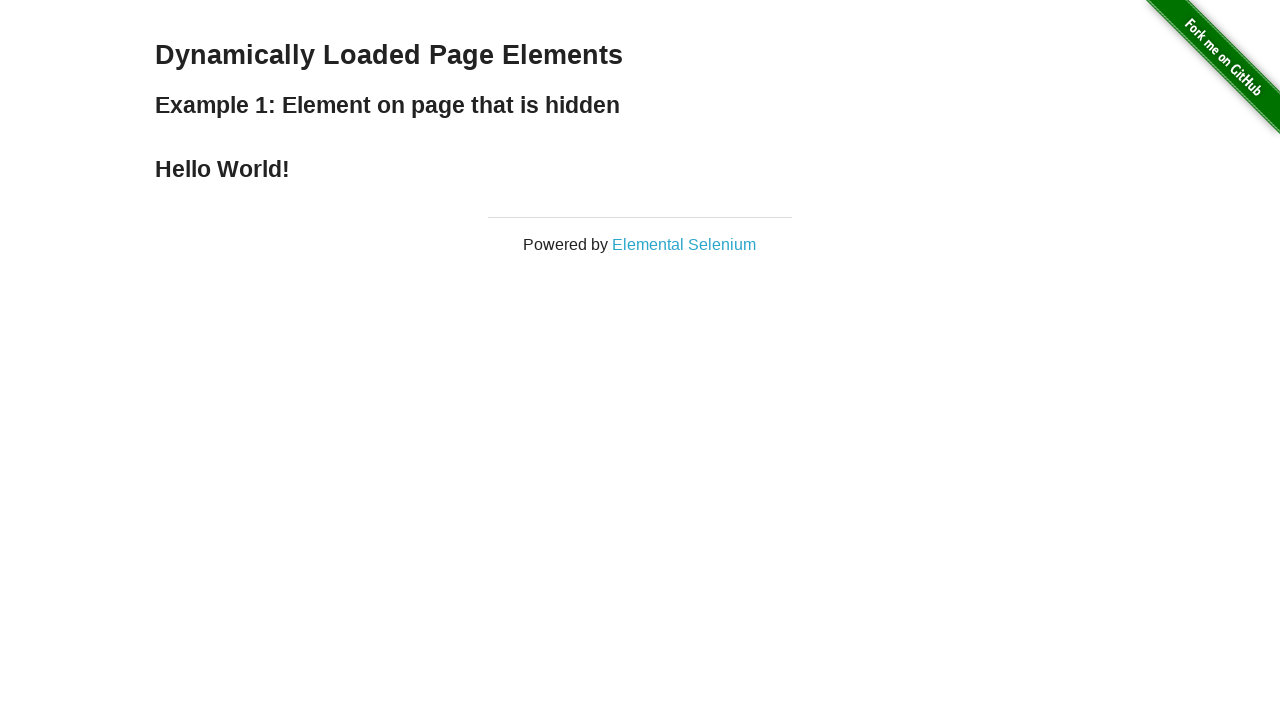

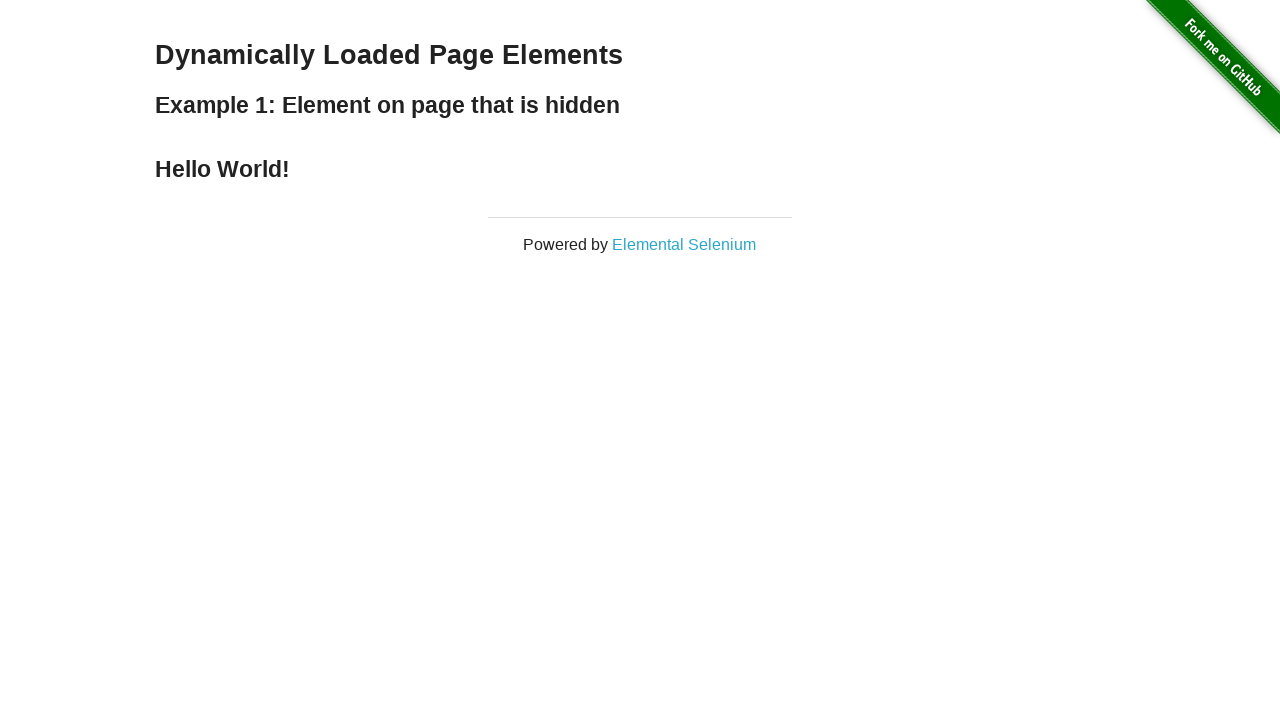